Verifies the hover button displays "Hover me to see" text

Starting URL: https://demoqa.com/tool-tips

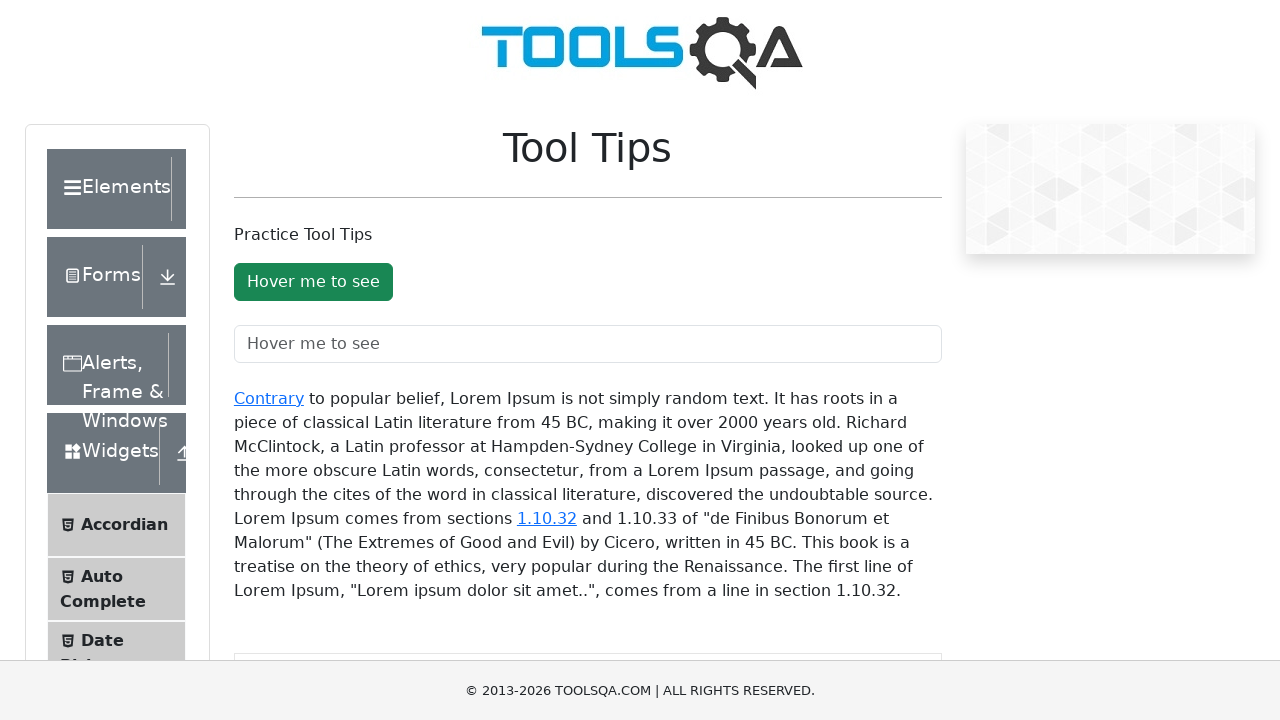

Navigated to https://demoqa.com/tool-tips
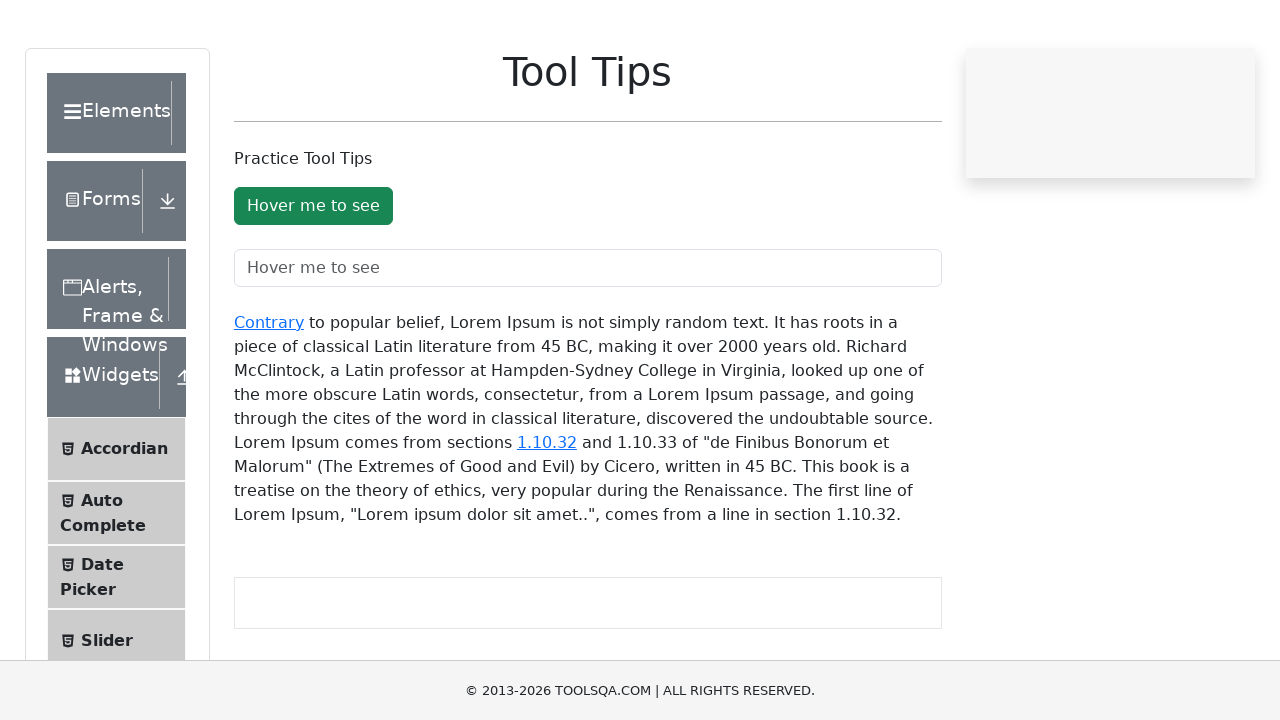

Located hover button element with id 'toolTipButton'
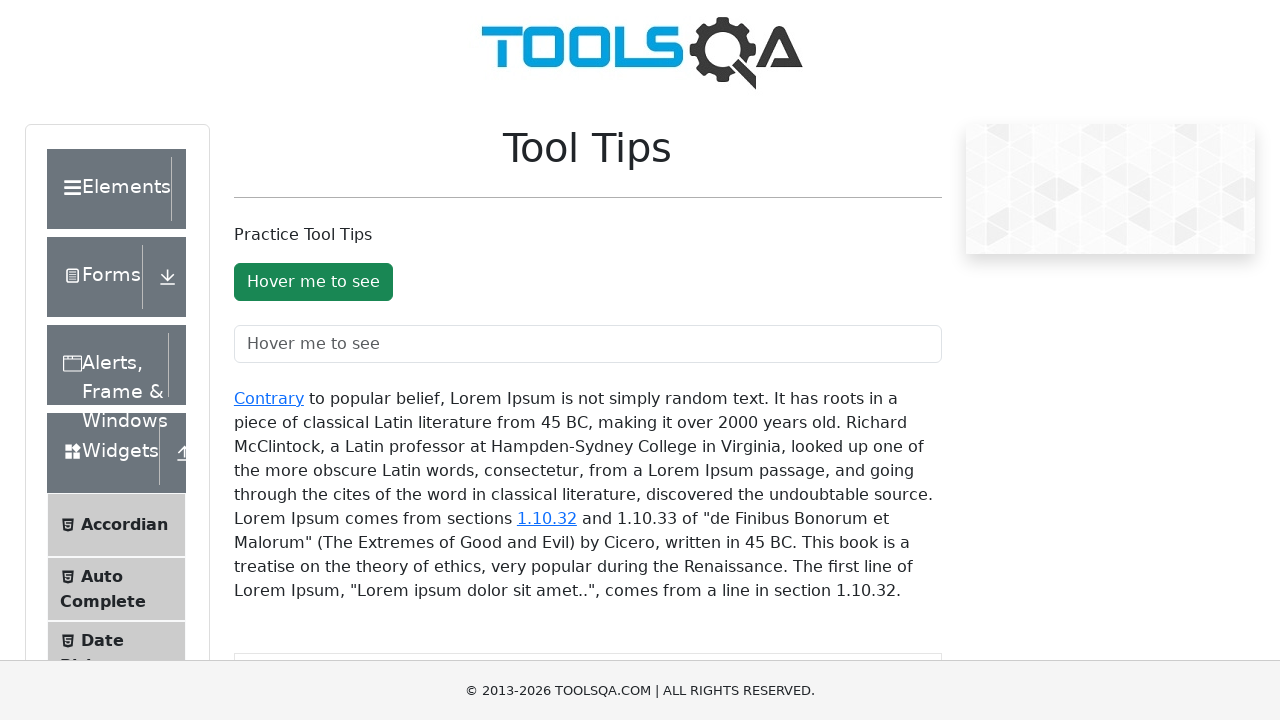

Hover button is now visible and ready
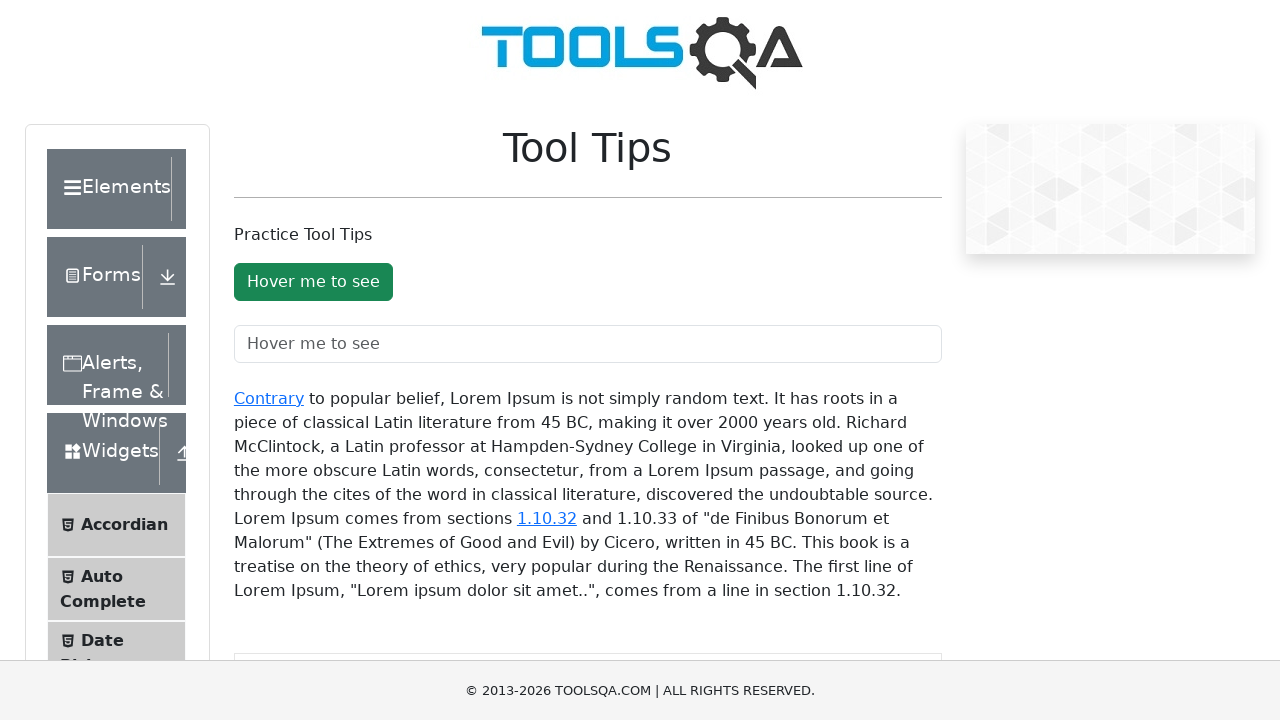

Verified hover button displays 'Hover me to see' text
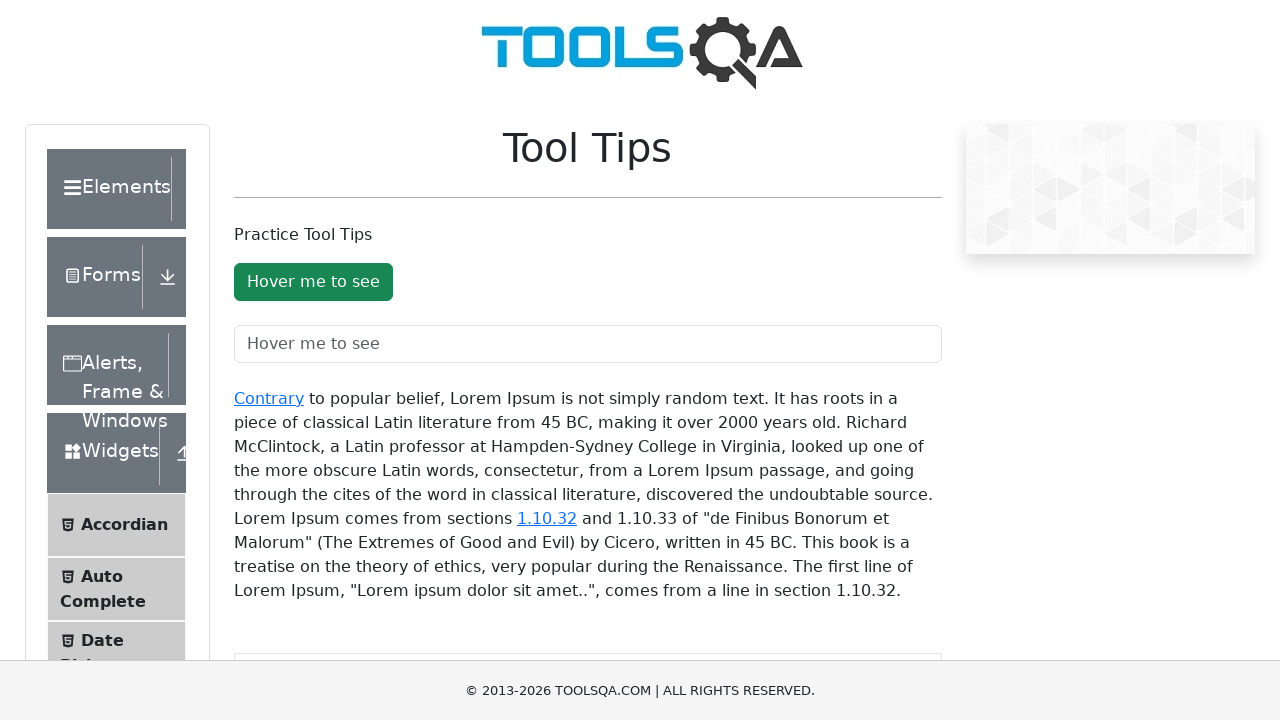

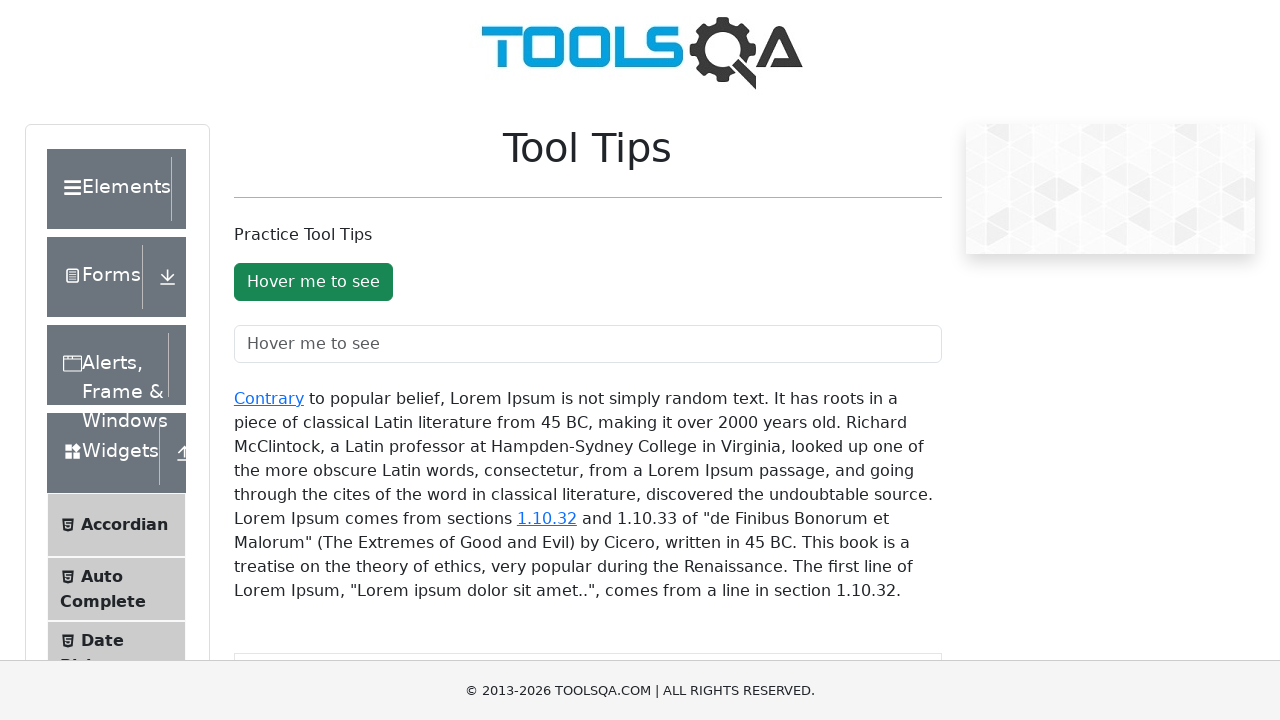